Tests radio button interaction by clicking a radio button and verifying its state

Starting URL: http://test.rubywatir.com/radios.php

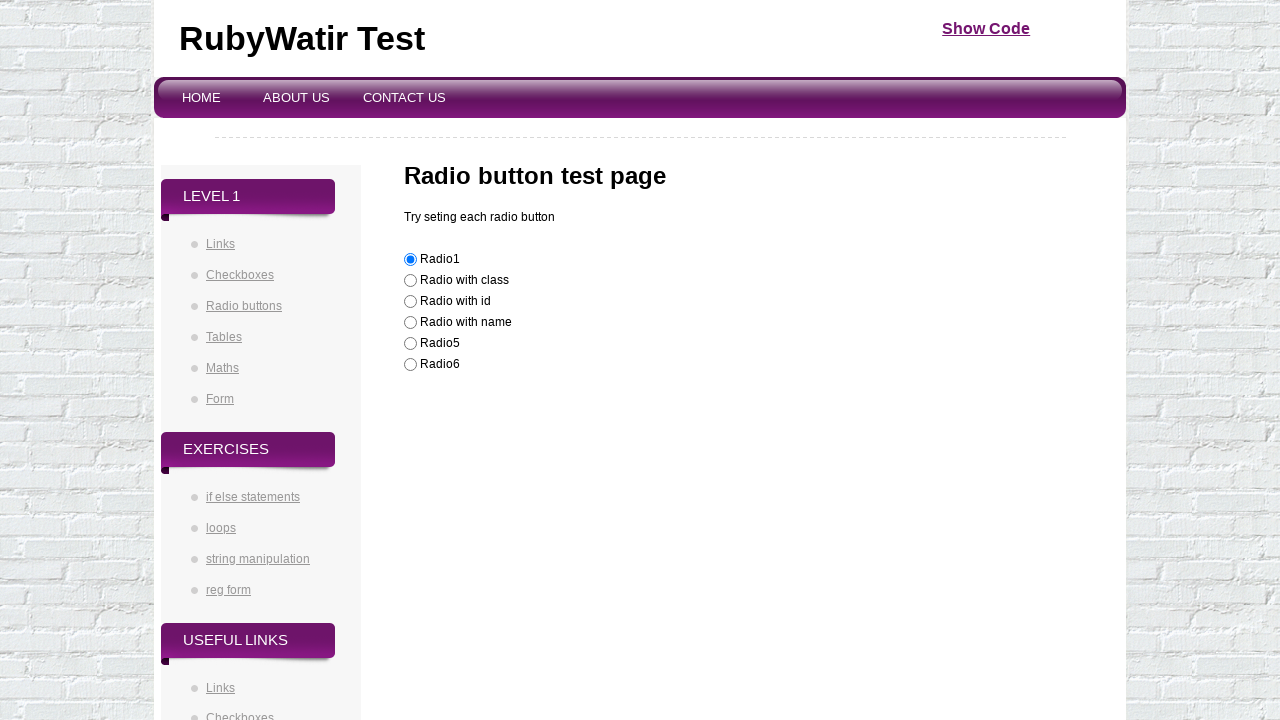

Clicked radio button with ID 'radioId' at (410, 302) on #radioId
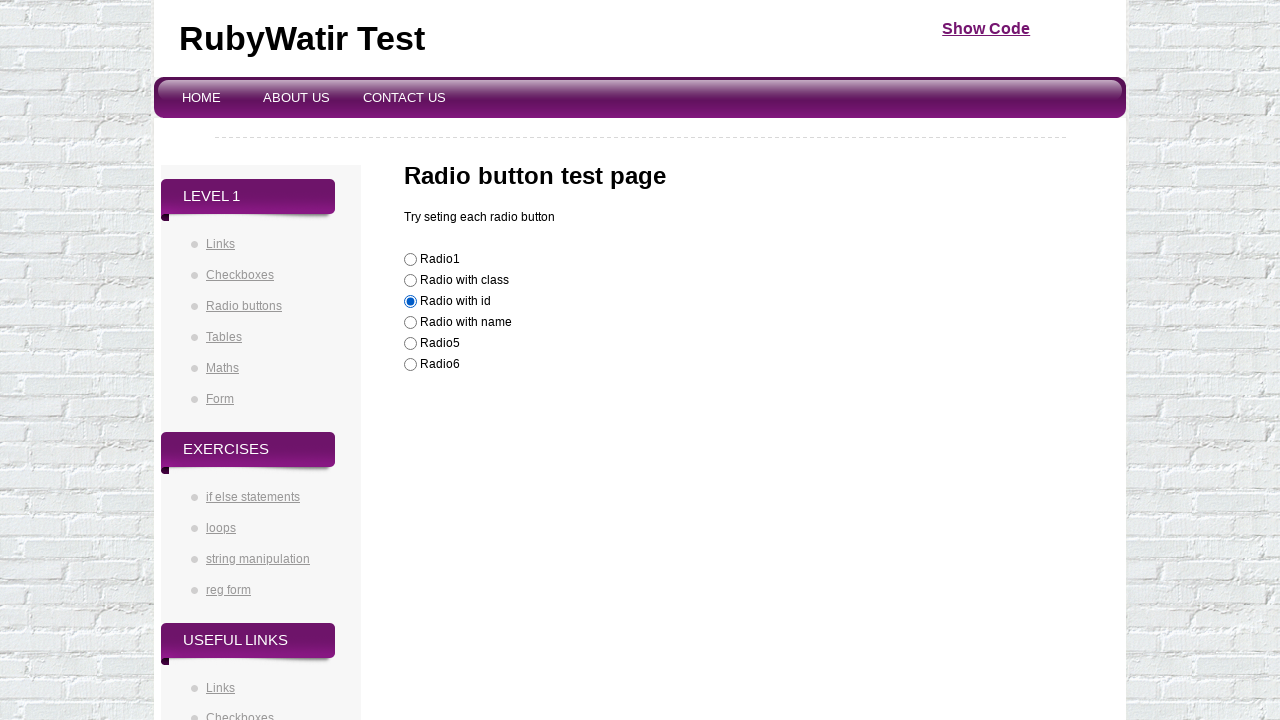

Located radio button element
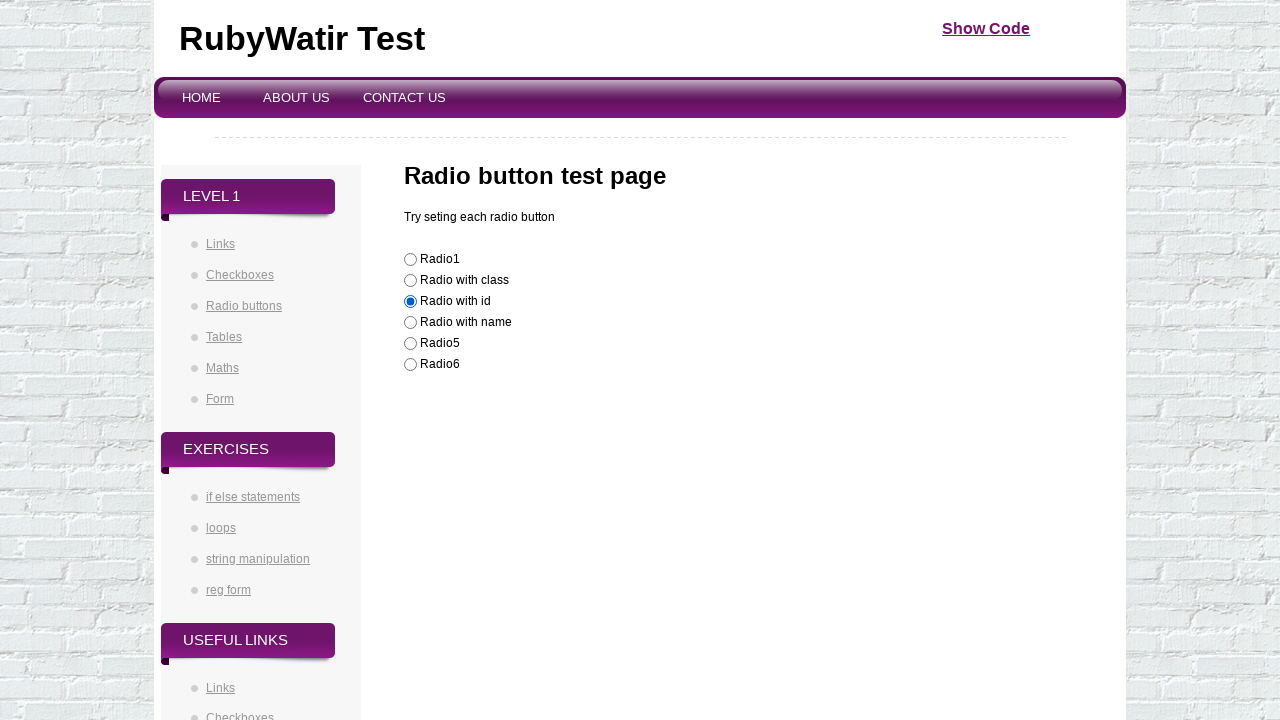

Checked radio button state - is_checked()
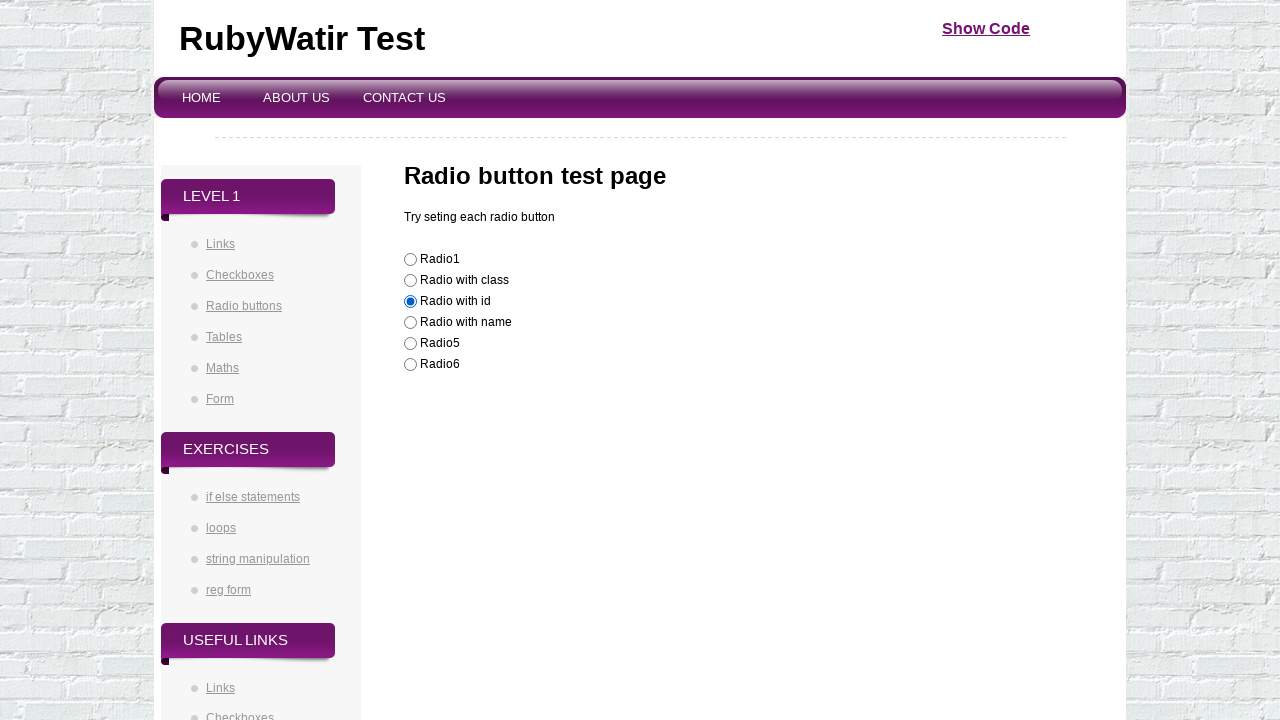

Verified radio button is enabled - is_enabled()
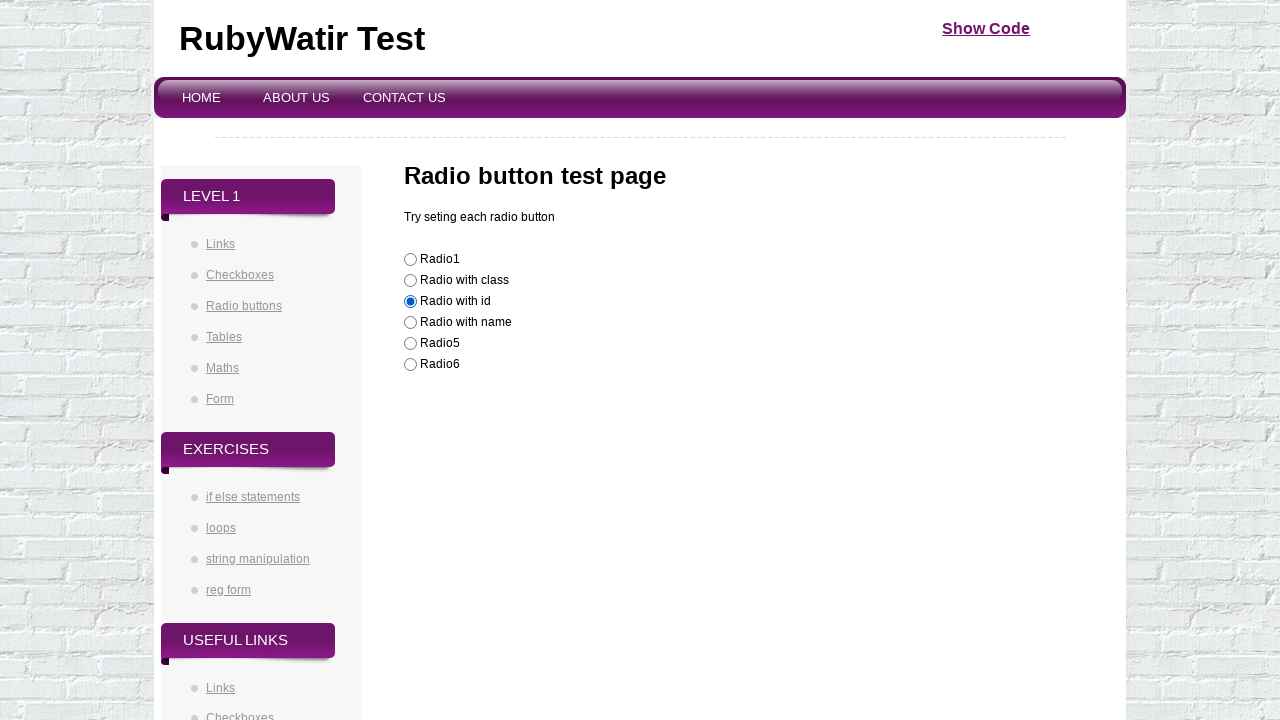

Verified radio button is visible - is_visible()
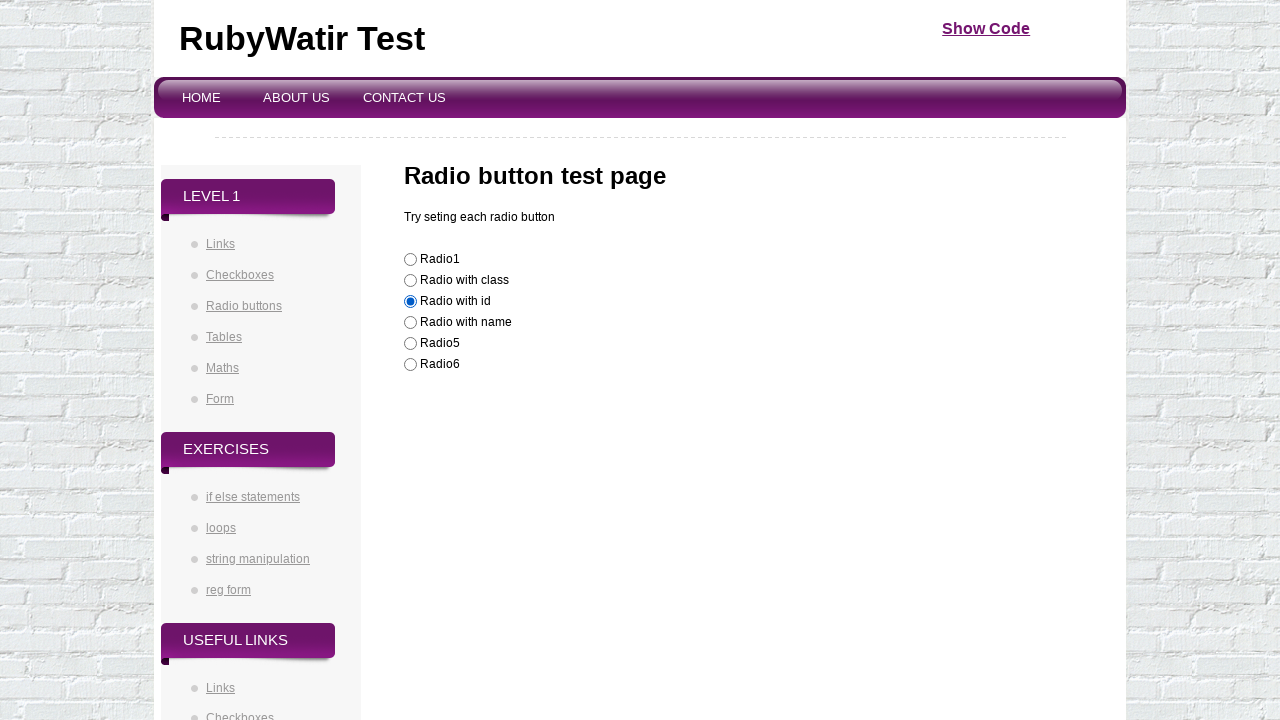

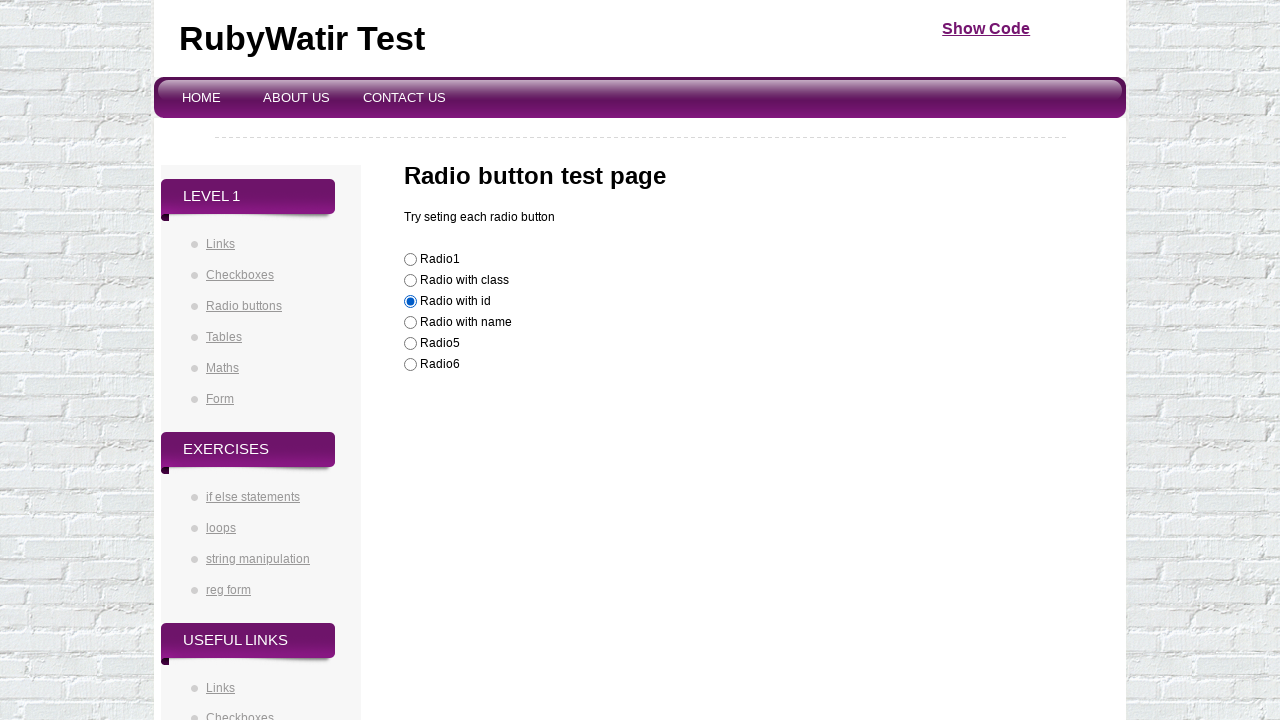